Tests setting a custom viewport size based on current viewport dimensions and filling a text area.

Starting URL: https://omayo.blogspot.com/

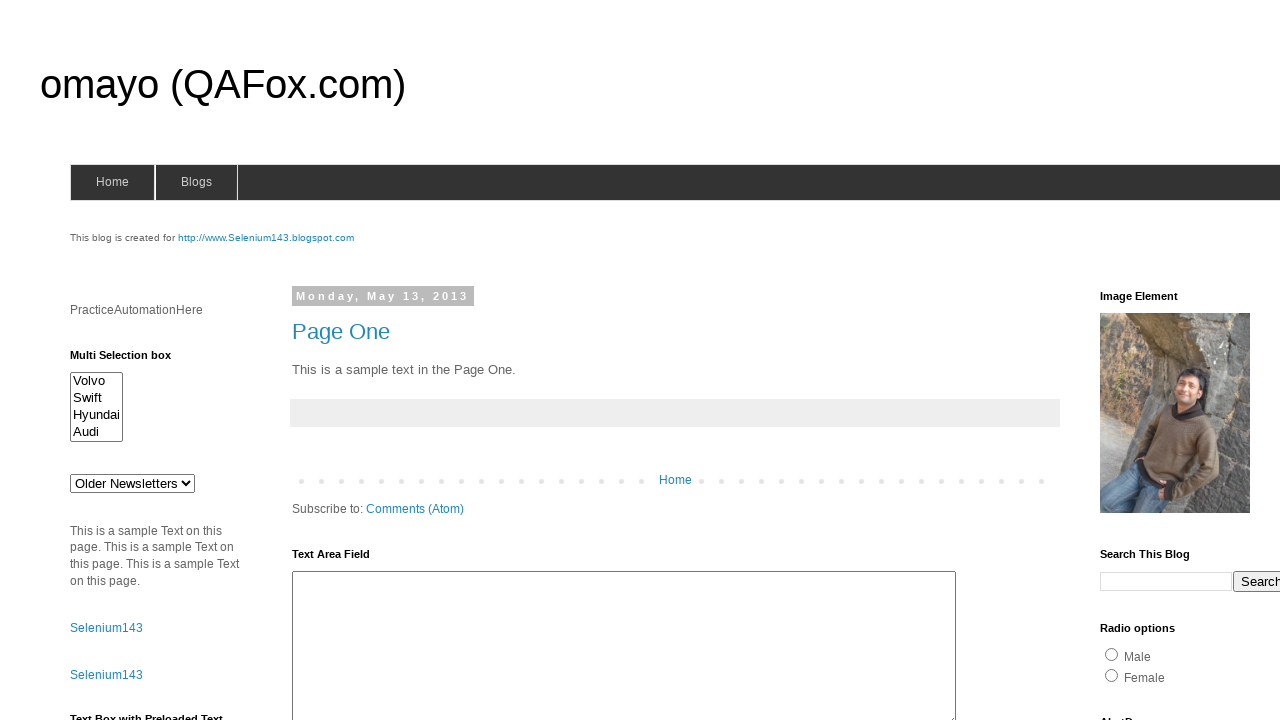

Retrieved current viewport size
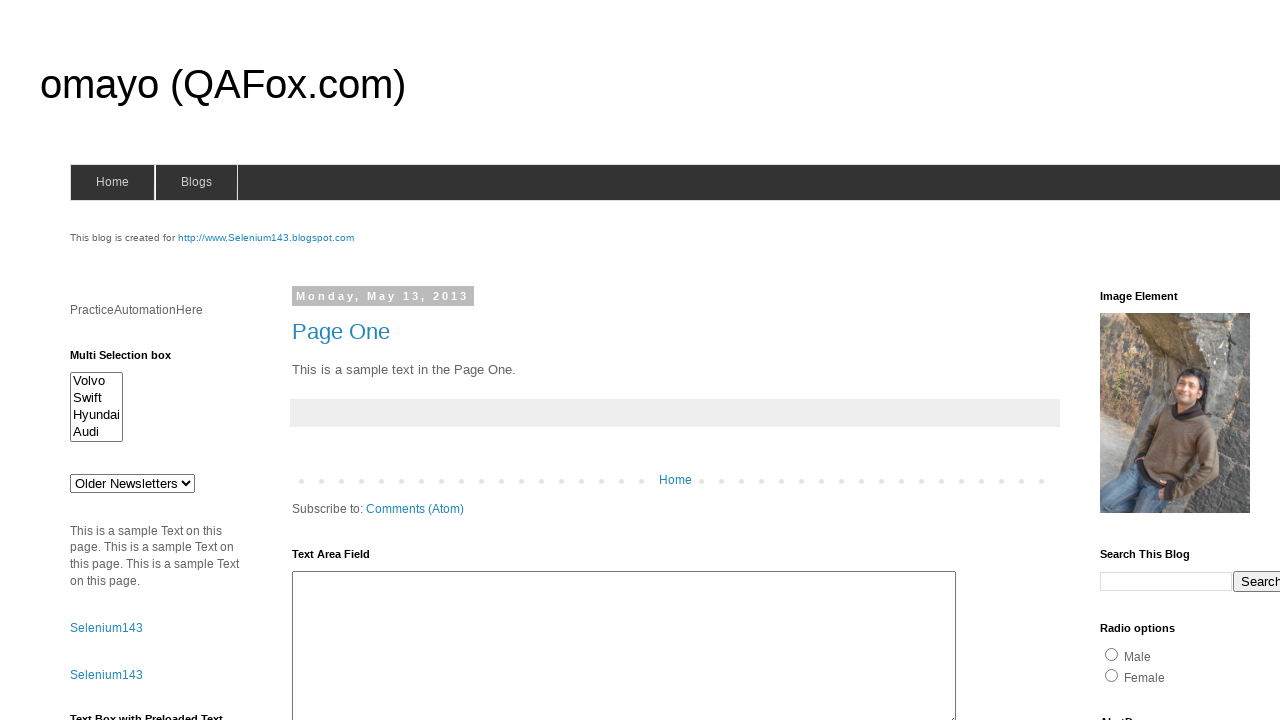

Set custom viewport size to 320x320
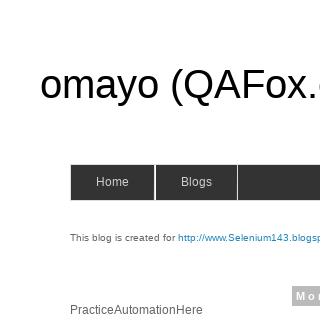

Filled text area with 'Hey Yogesh..!!' on #ta1
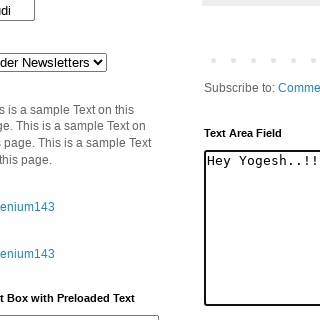

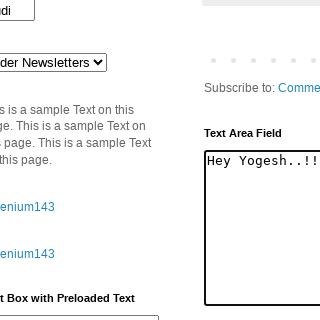